Tests navigation to the Add/Remove Elements page and verifies the correct URL redirect

Starting URL: https://the-internet.herokuapp.com/

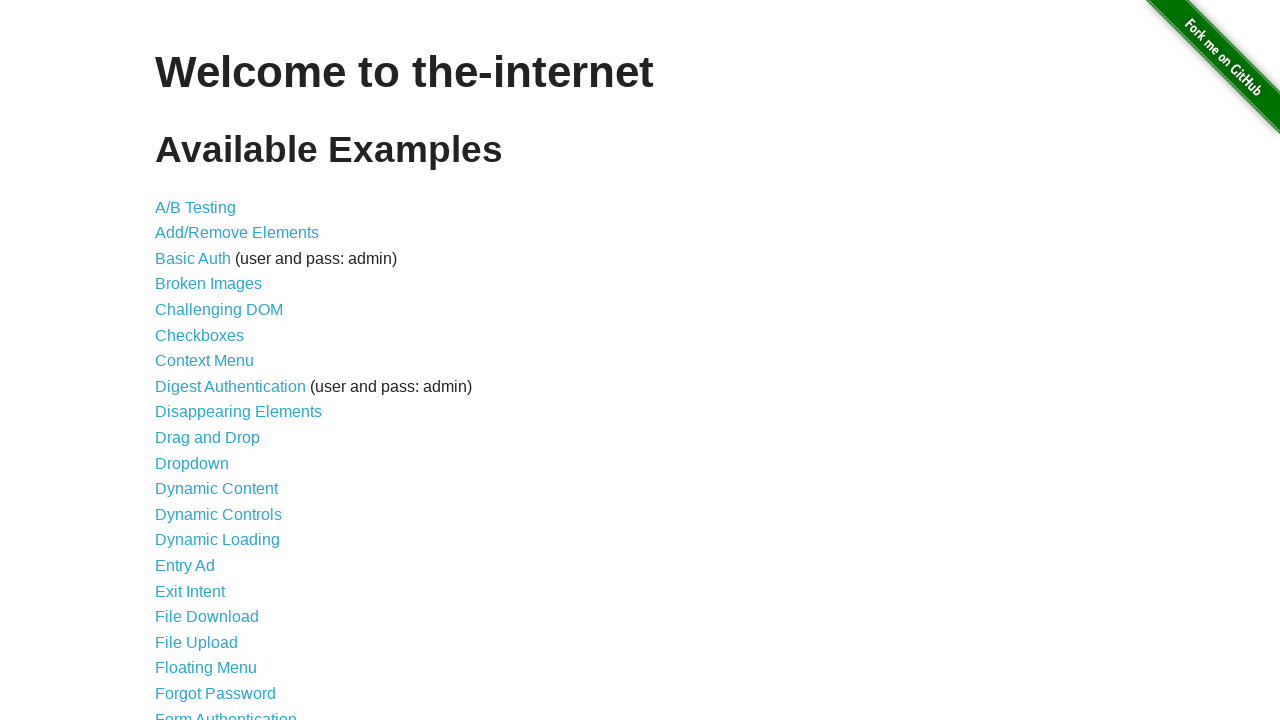

Clicked on the Add/Remove Elements link at (237, 233) on xpath=//a[contains(text(),"Add")]
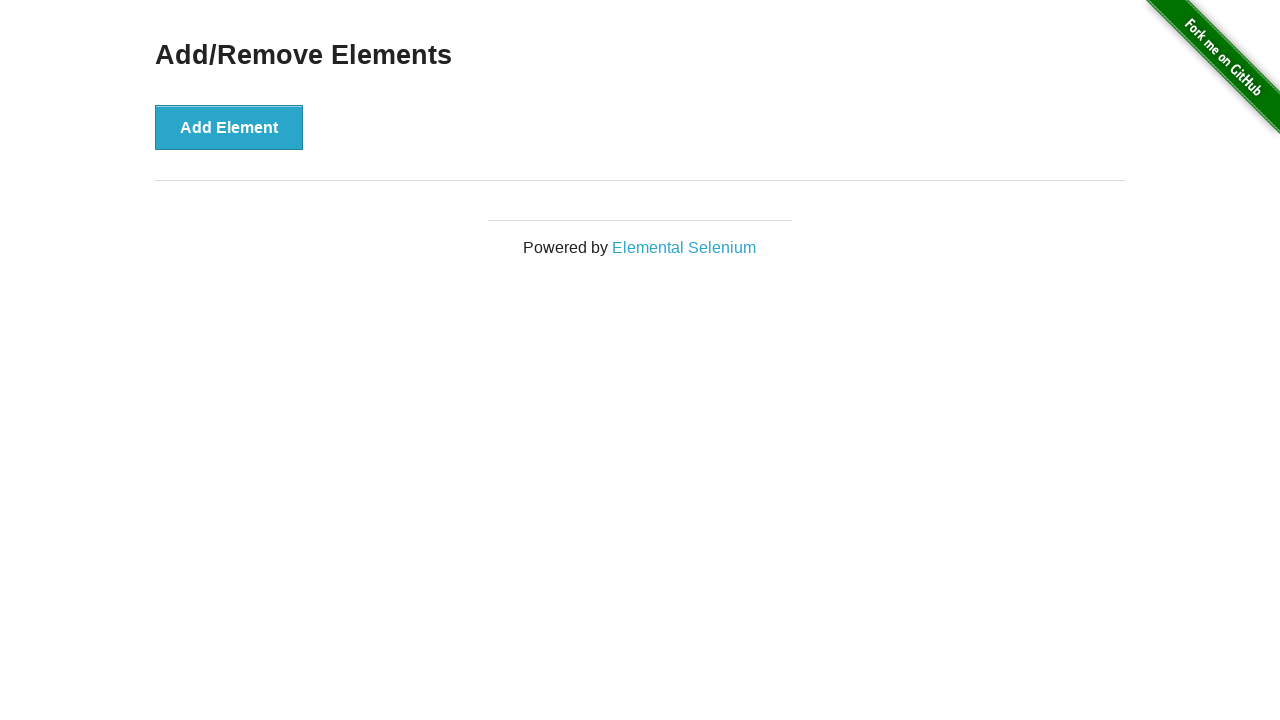

Verified correct URL redirect to Add/Remove Elements page
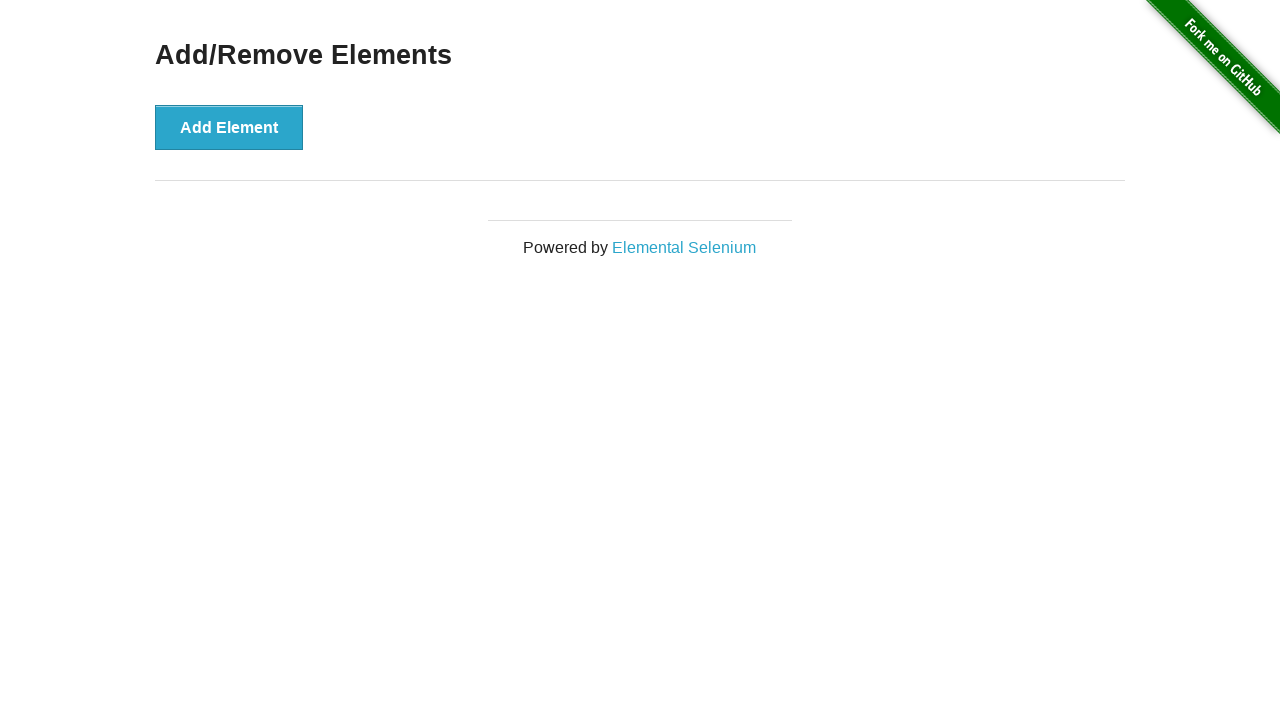

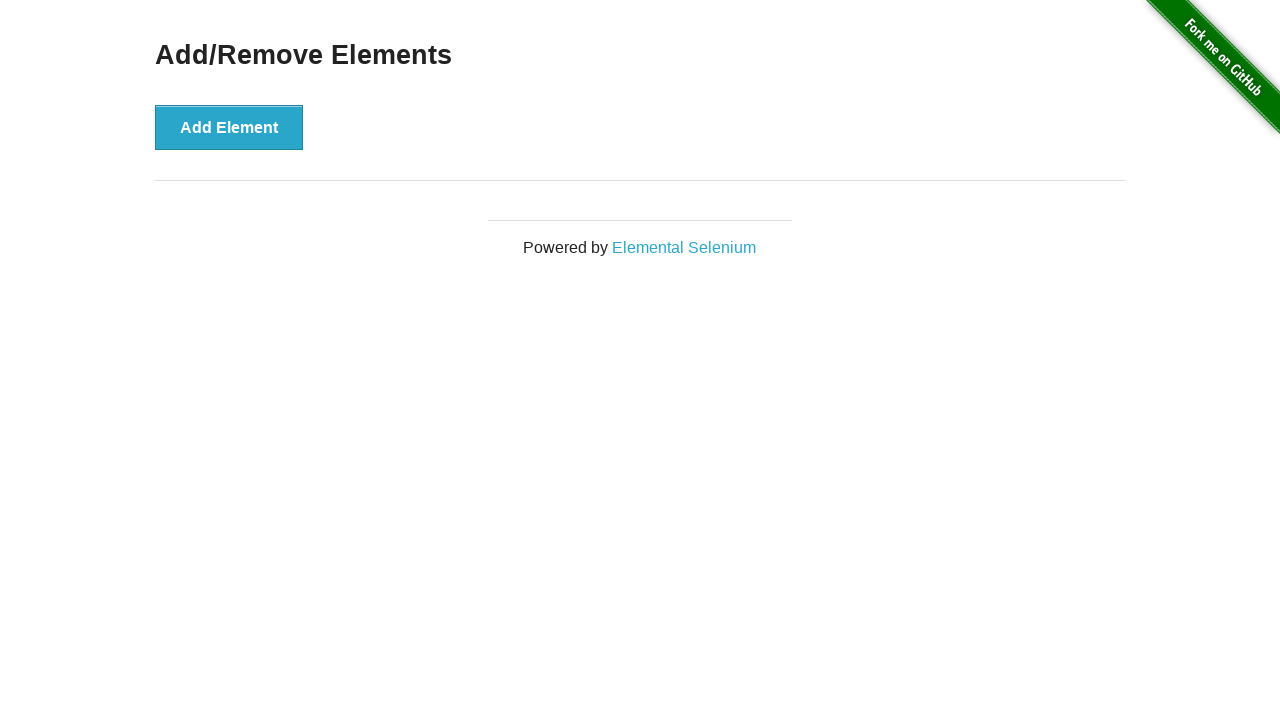